Navigates to a login practice page. No additional actions are performed after navigation.

Starting URL: https://rahulshettyacademy.com/loginpagePractise/

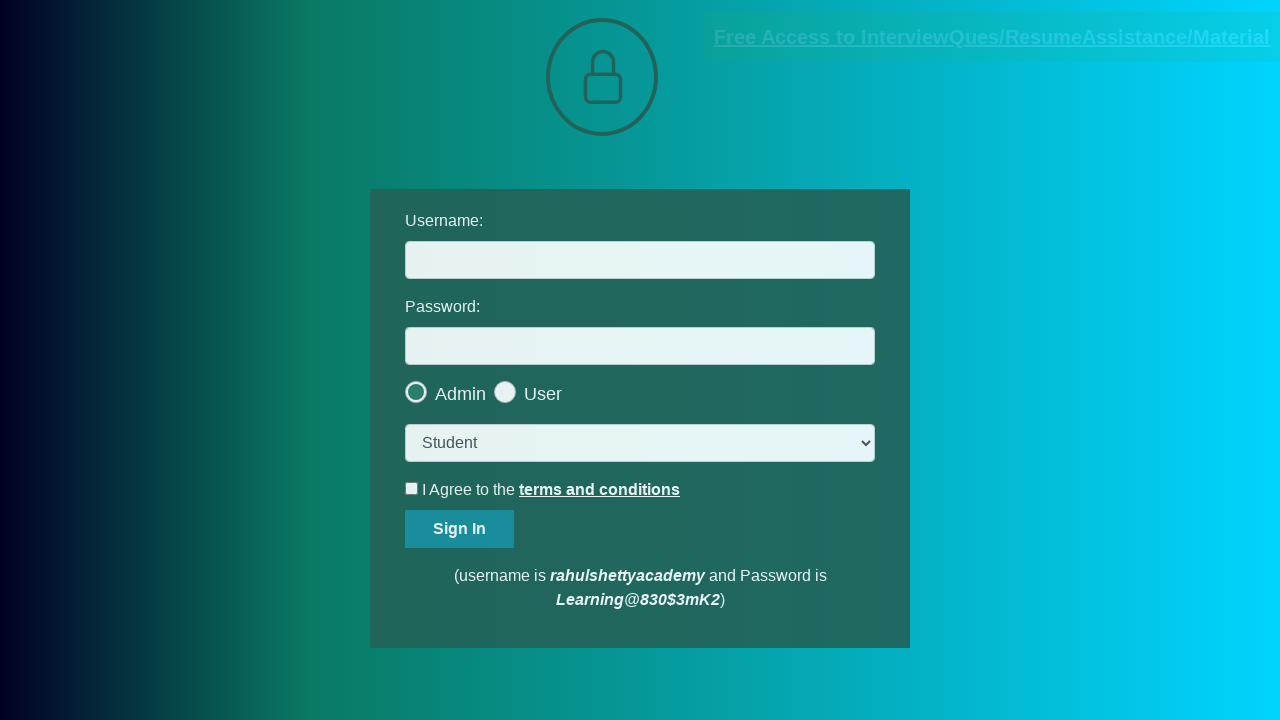

Waited for page DOM content to load
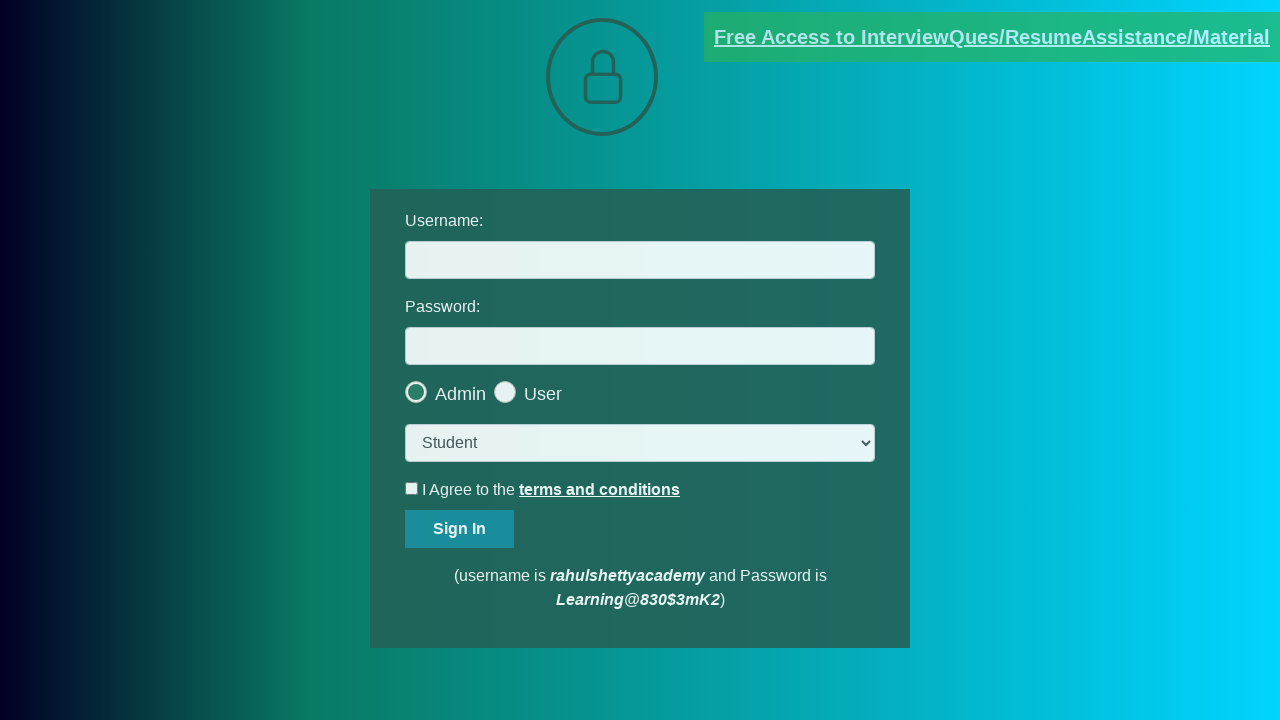

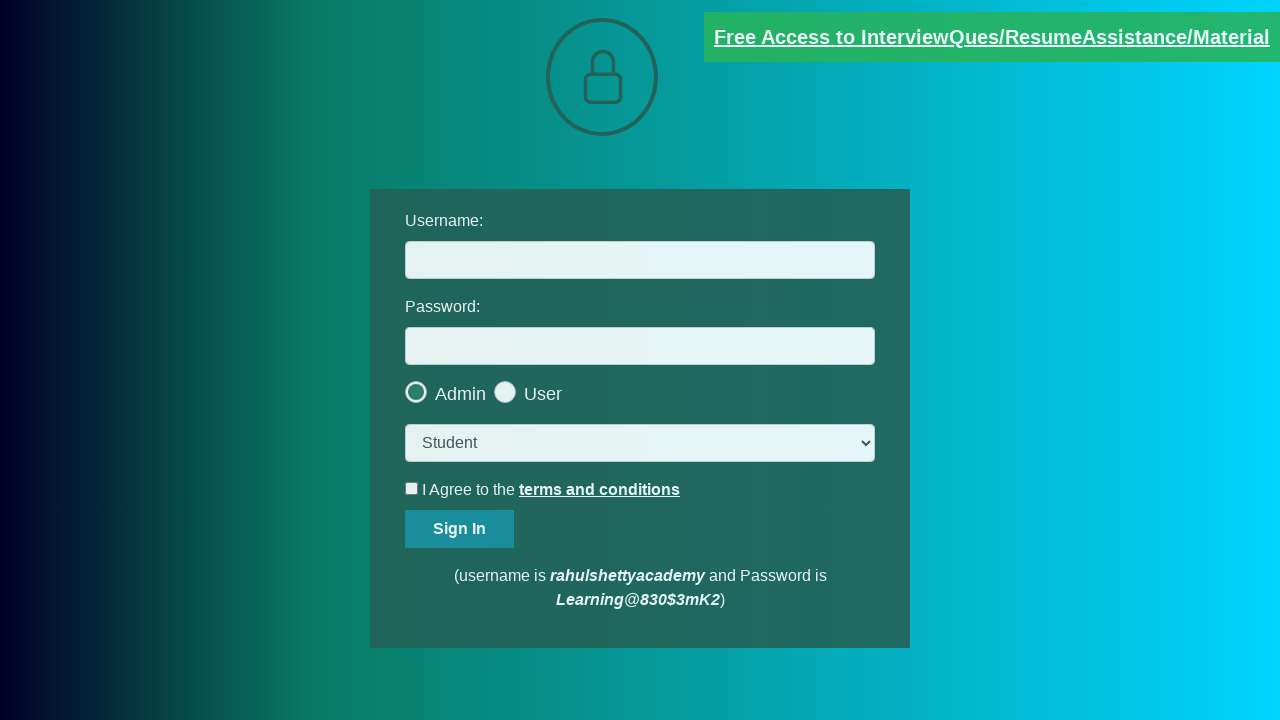